Tests a todo application by marking two items as done, adding a new todo item to the list, and verifying the item was added successfully.

Starting URL: https://lambdatest.github.io/sample-todo-app/

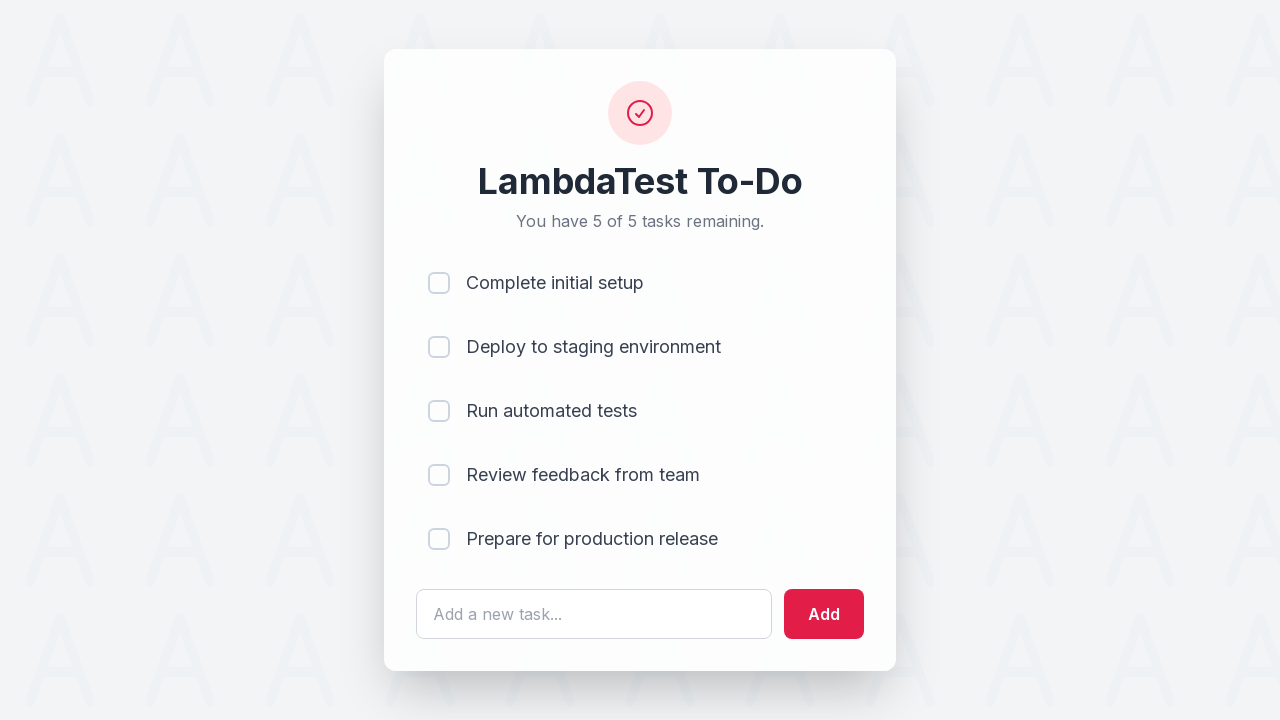

Marked first todo item as done at (439, 283) on input[name='li1']
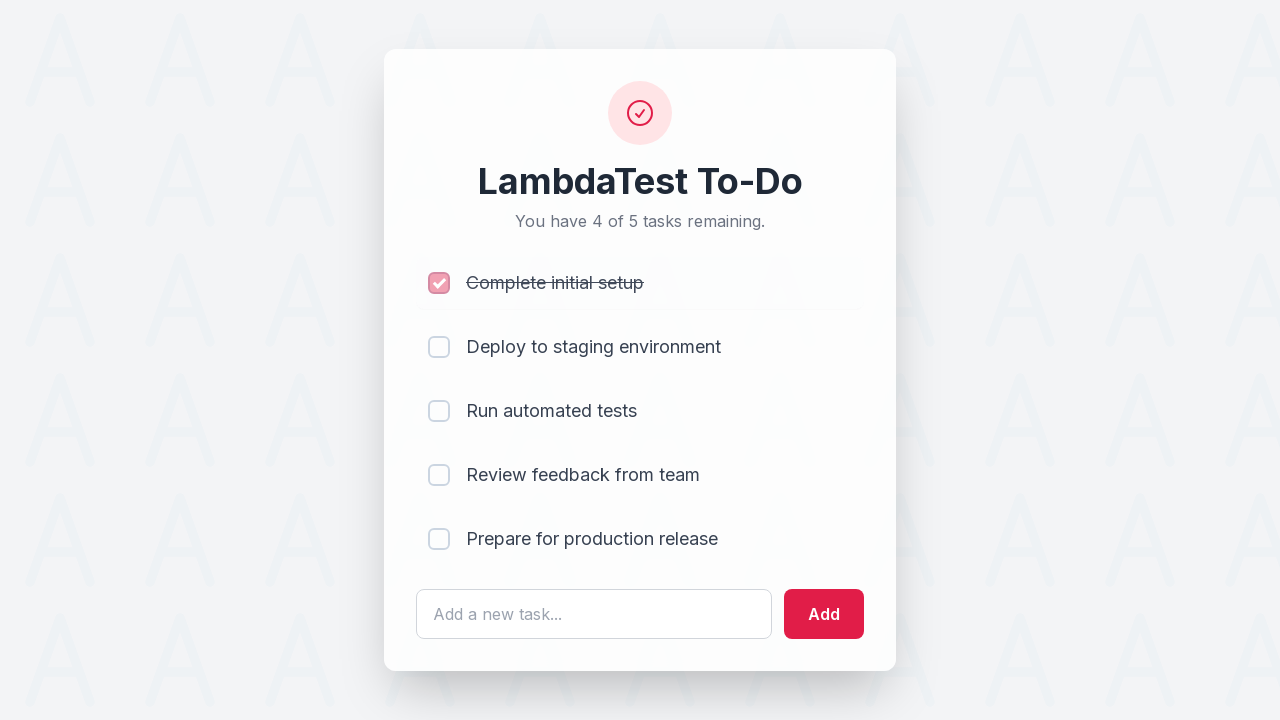

Marked second todo item as done at (439, 347) on input[name='li2']
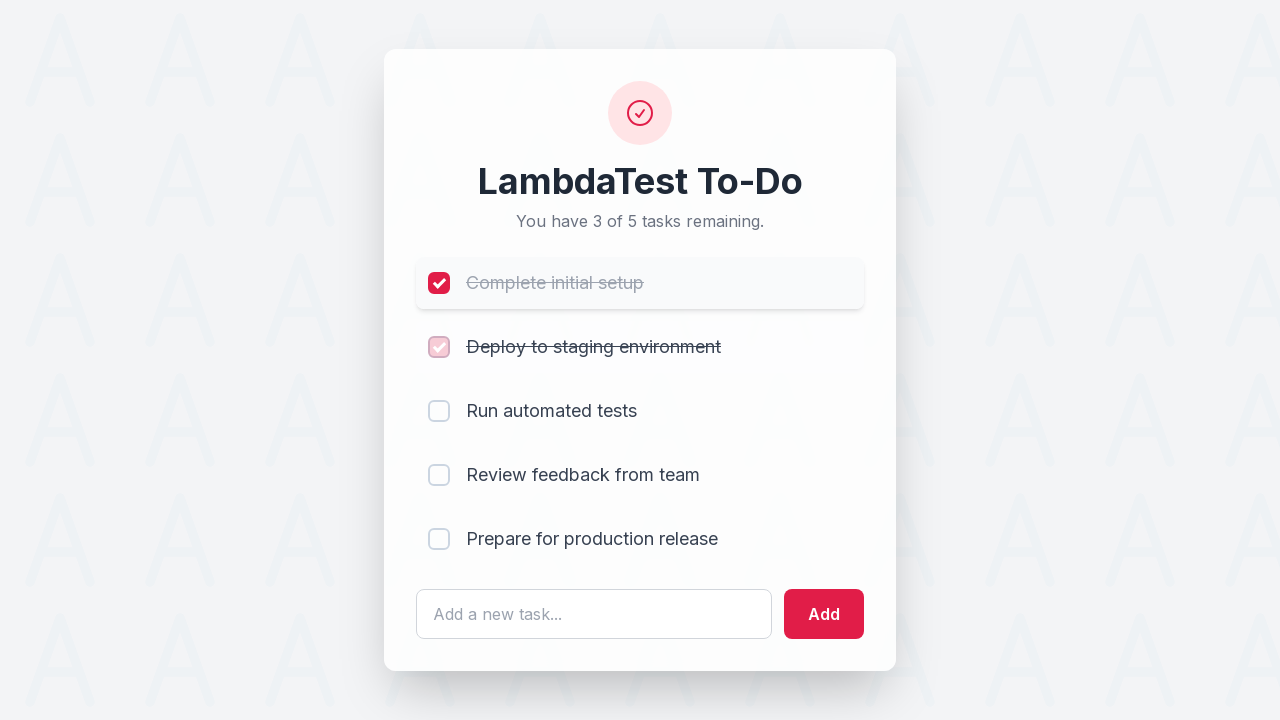

Filled todo input field with 'Yey, Let's add it to list' on #sampletodotext
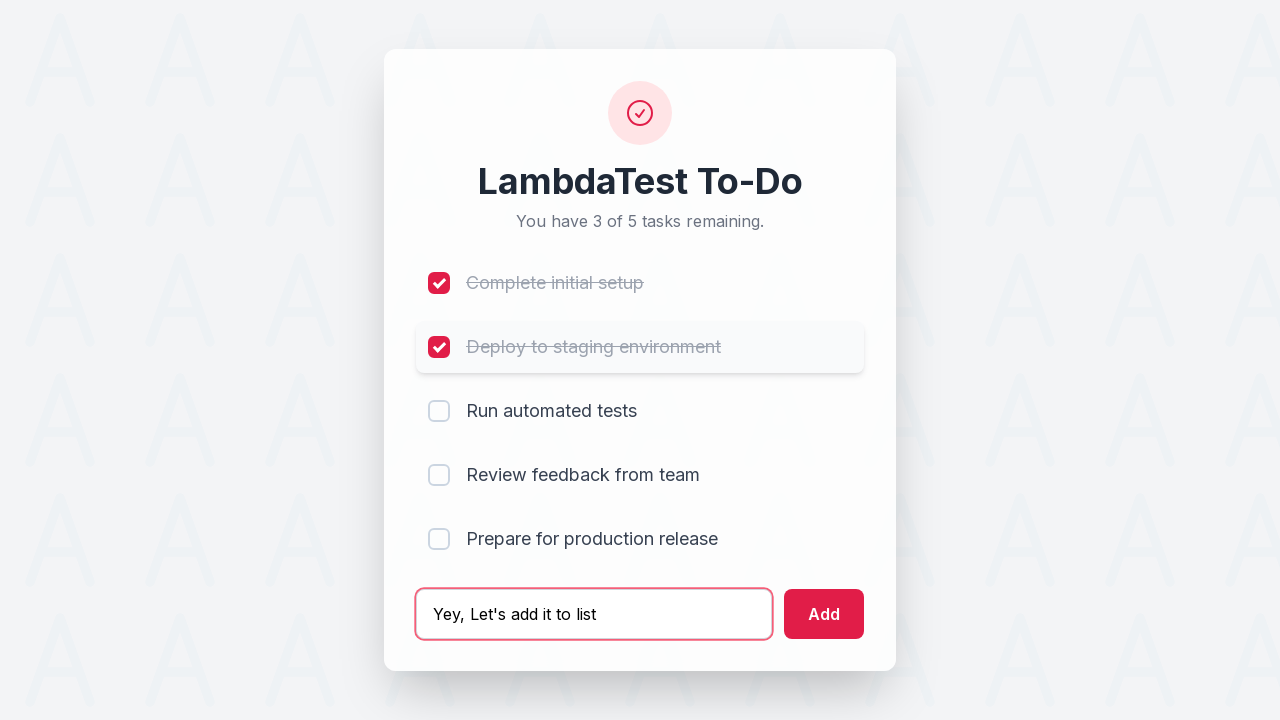

Clicked add button to create new todo item at (824, 614) on #addbutton
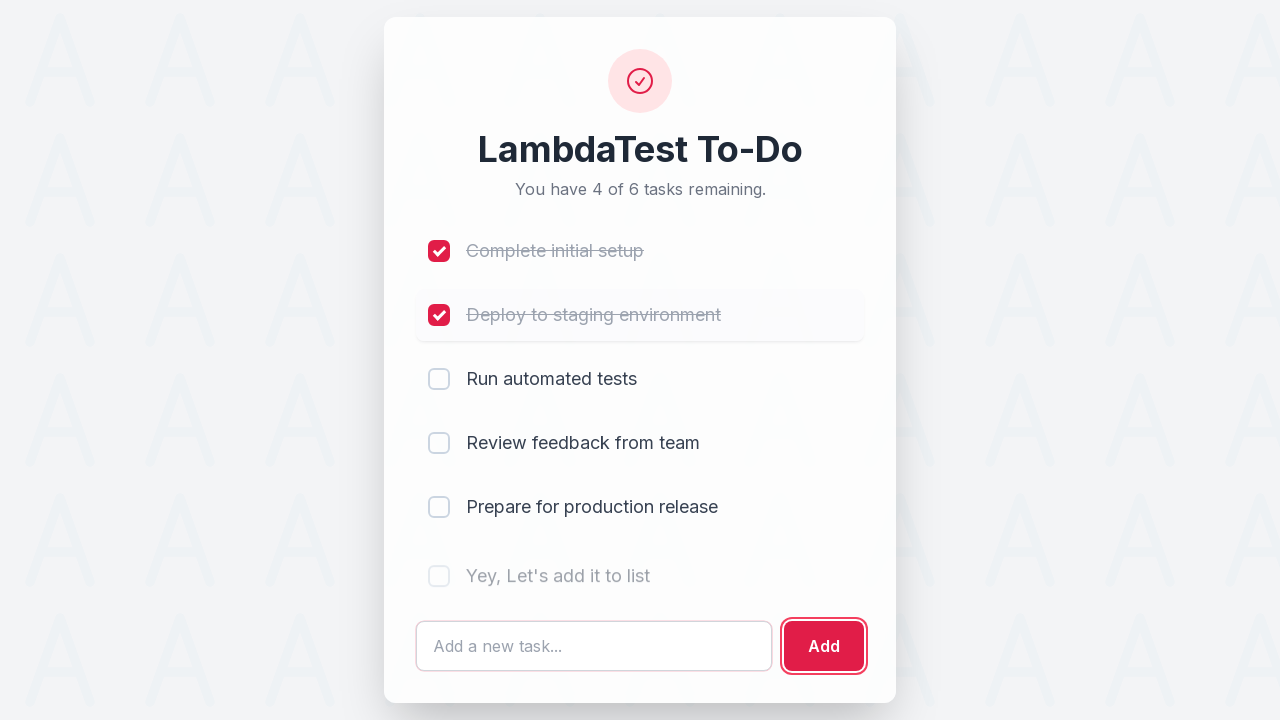

Verified new todo item was added to the list
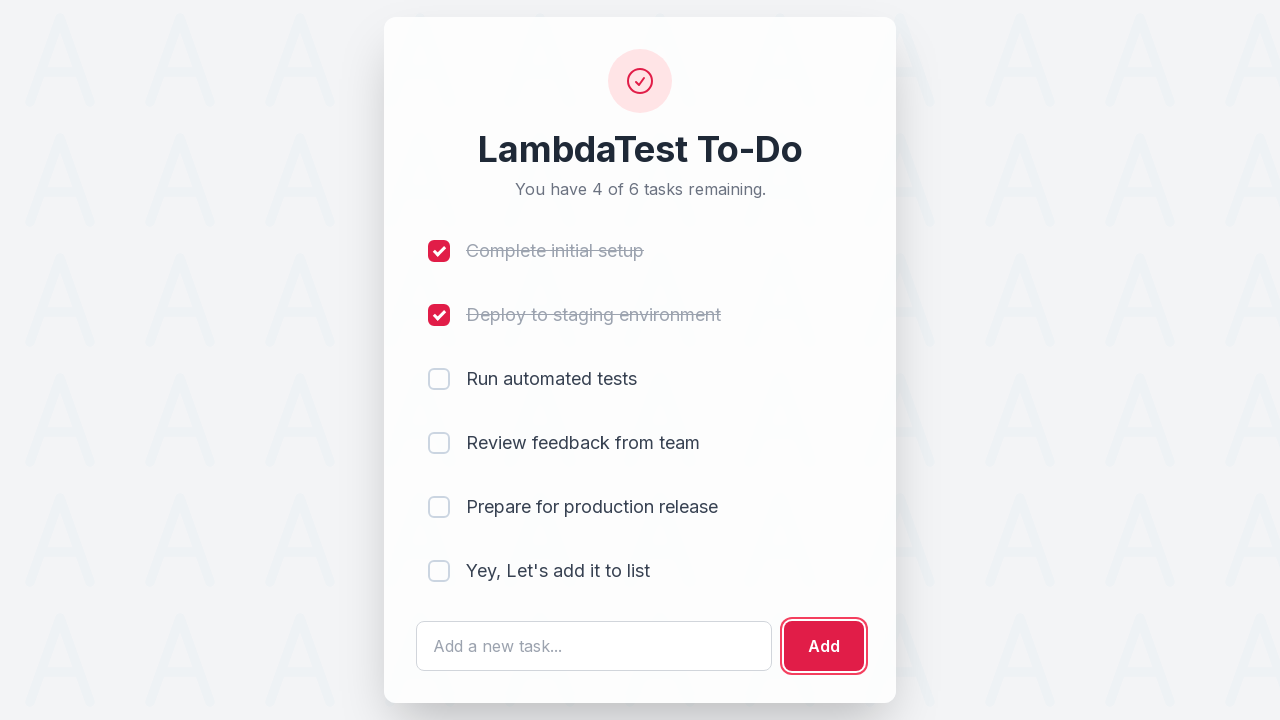

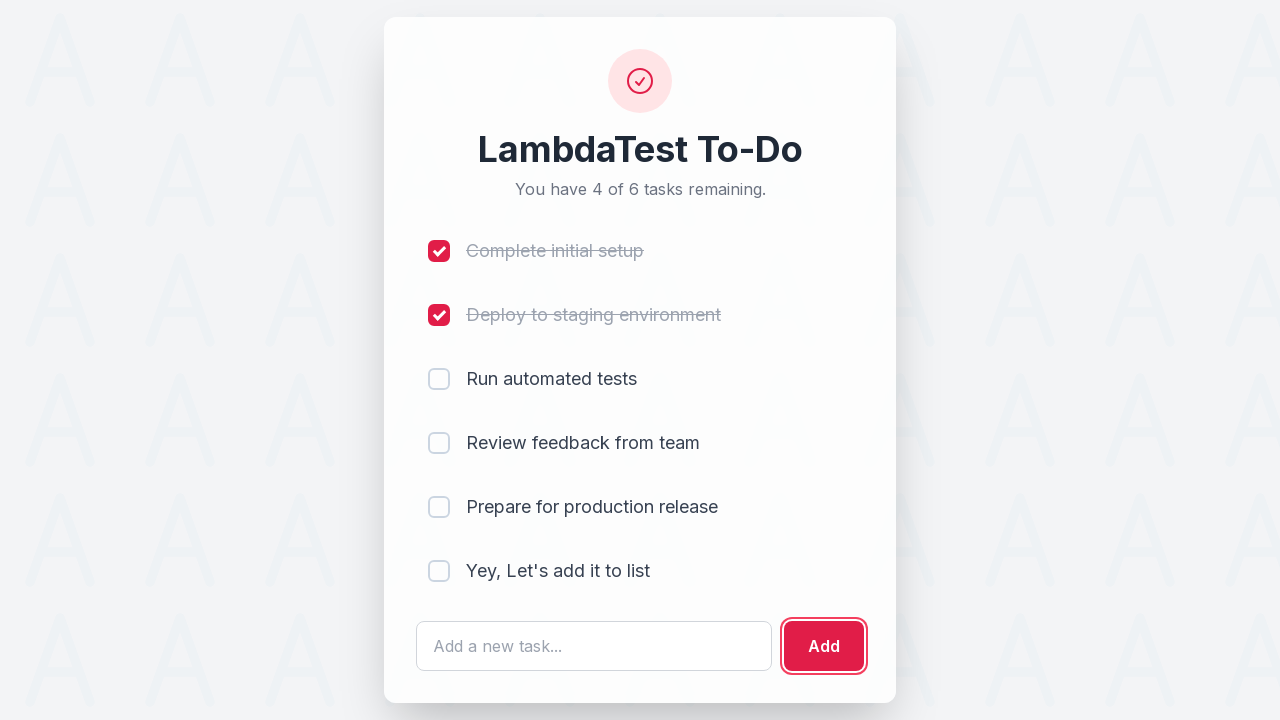